Verifies that login form elements (email input, password input, and login button) are present on the page

Starting URL: https://codility-frontend-prod.s3.amazonaws.com/media/task_static/qa_login_page/9a83bda125cd7398f9f482a3d6d45ea4/static/attachments/reference_page.html

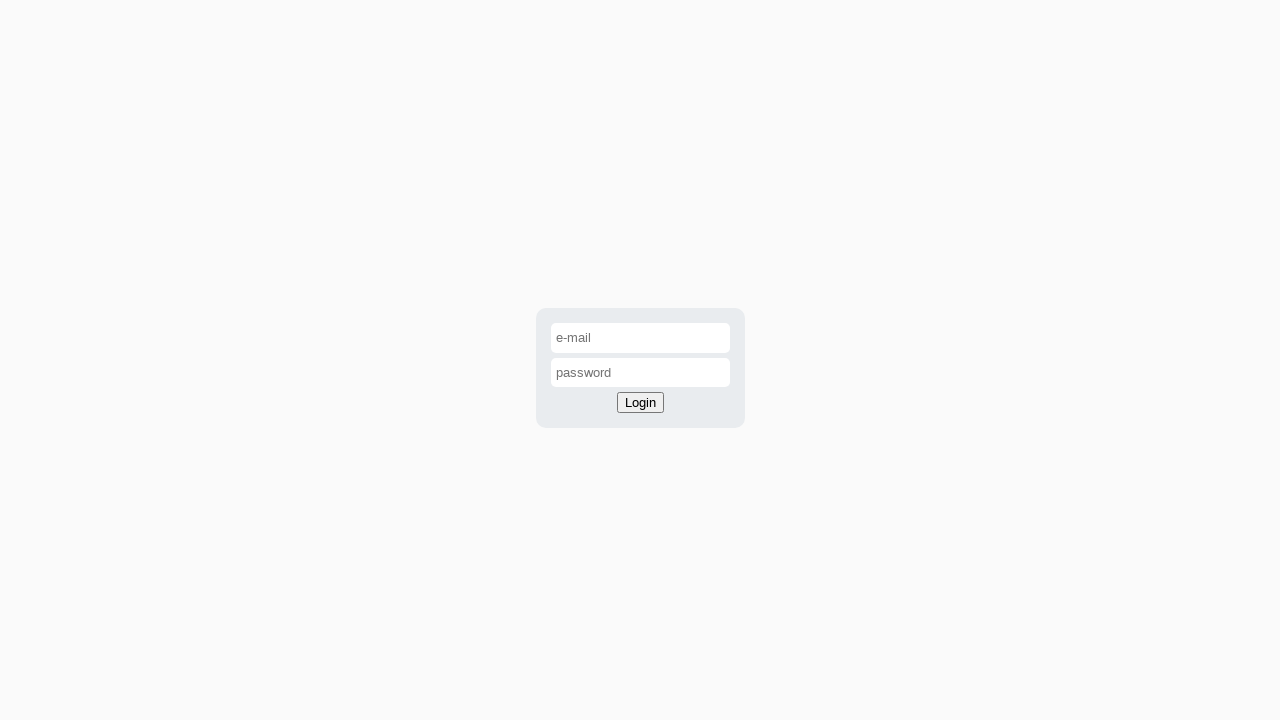

Email input field loaded
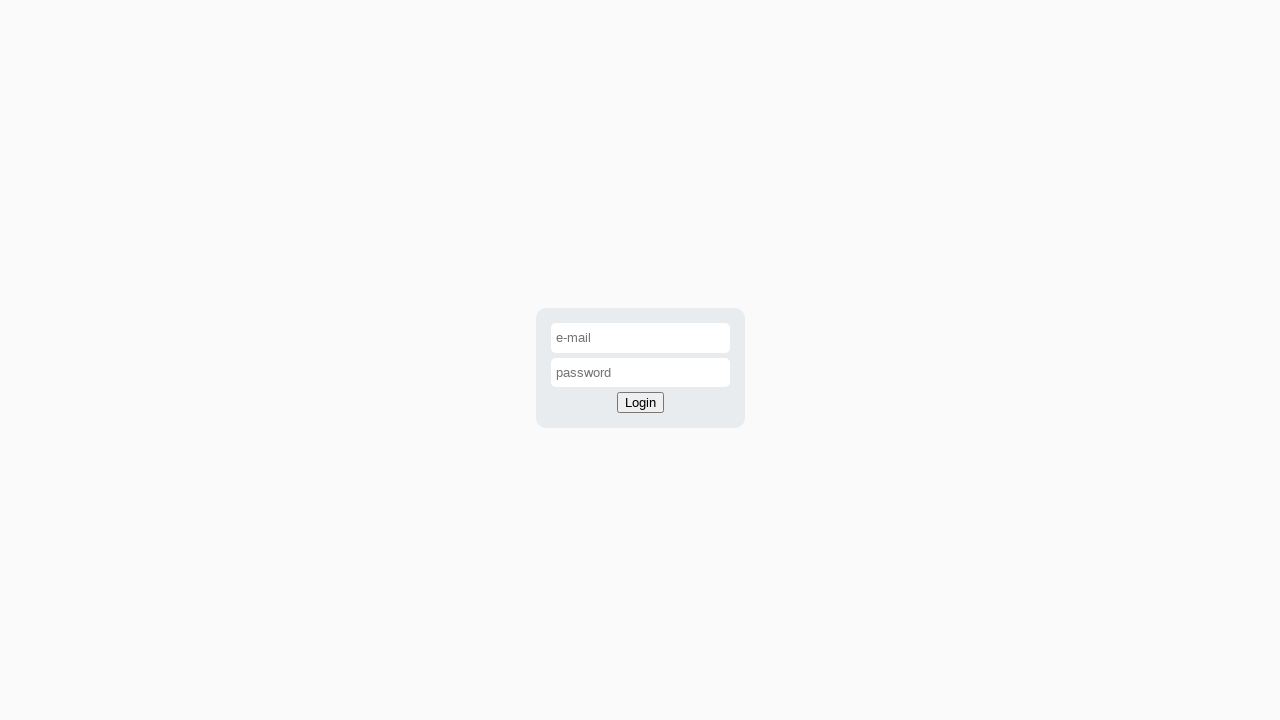

Password input field loaded
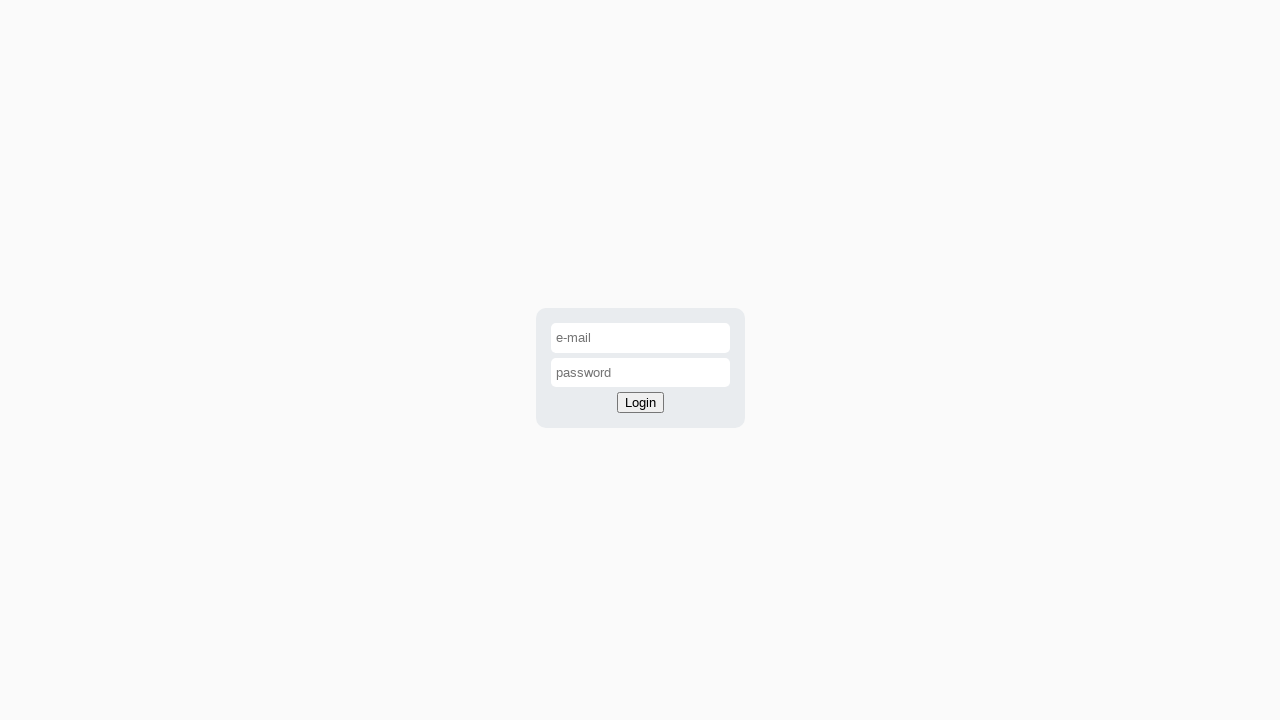

Login button loaded
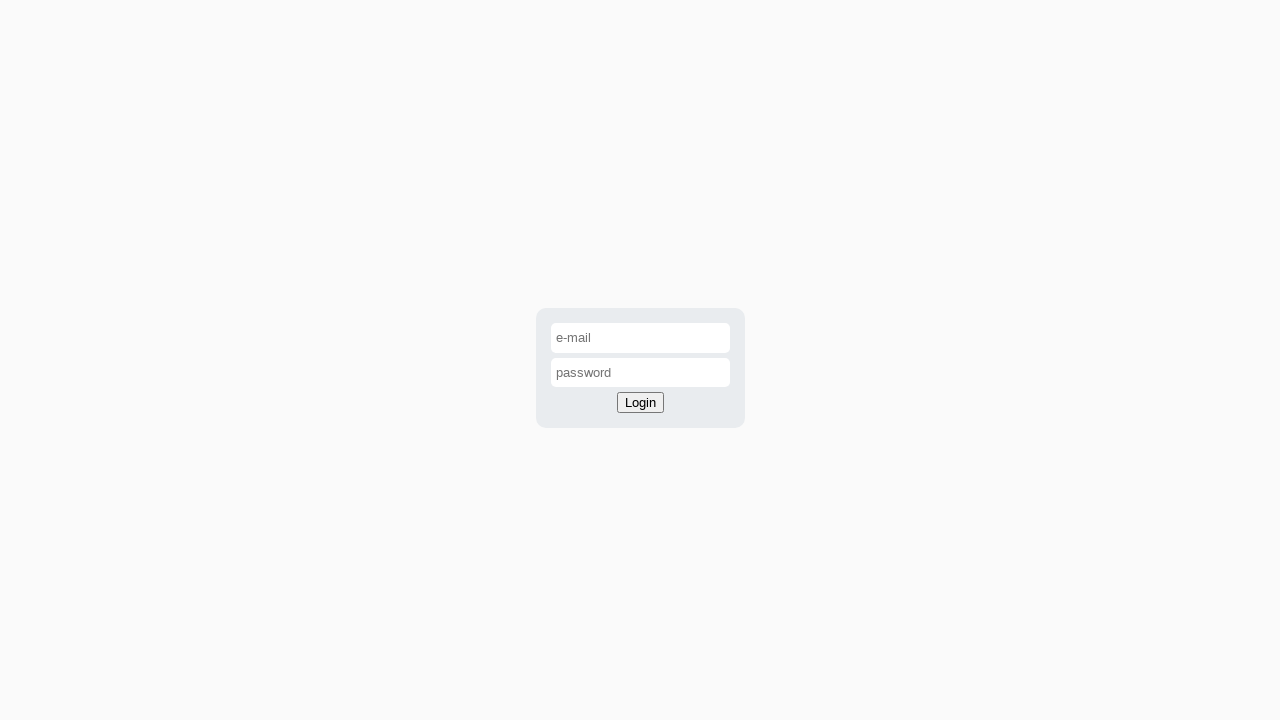

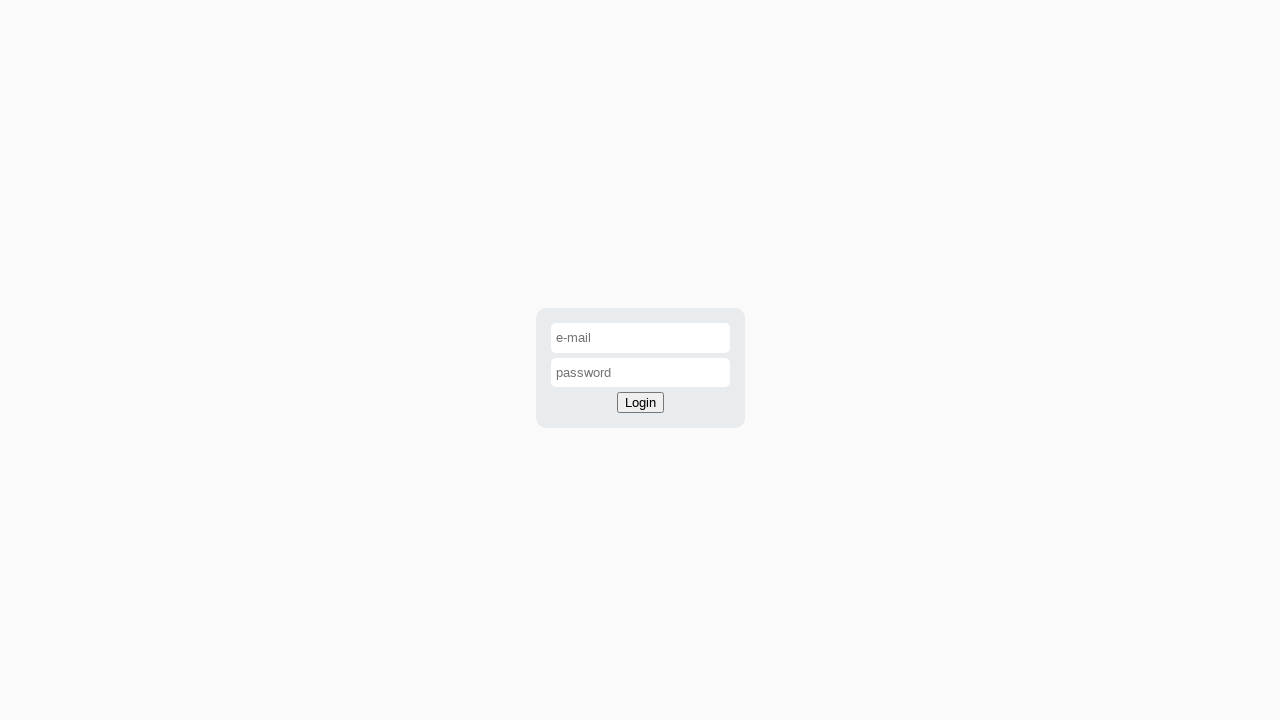